Navigates to the Applitools demo app and clicks the login button to proceed to the app page

Starting URL: https://demo.applitools.com

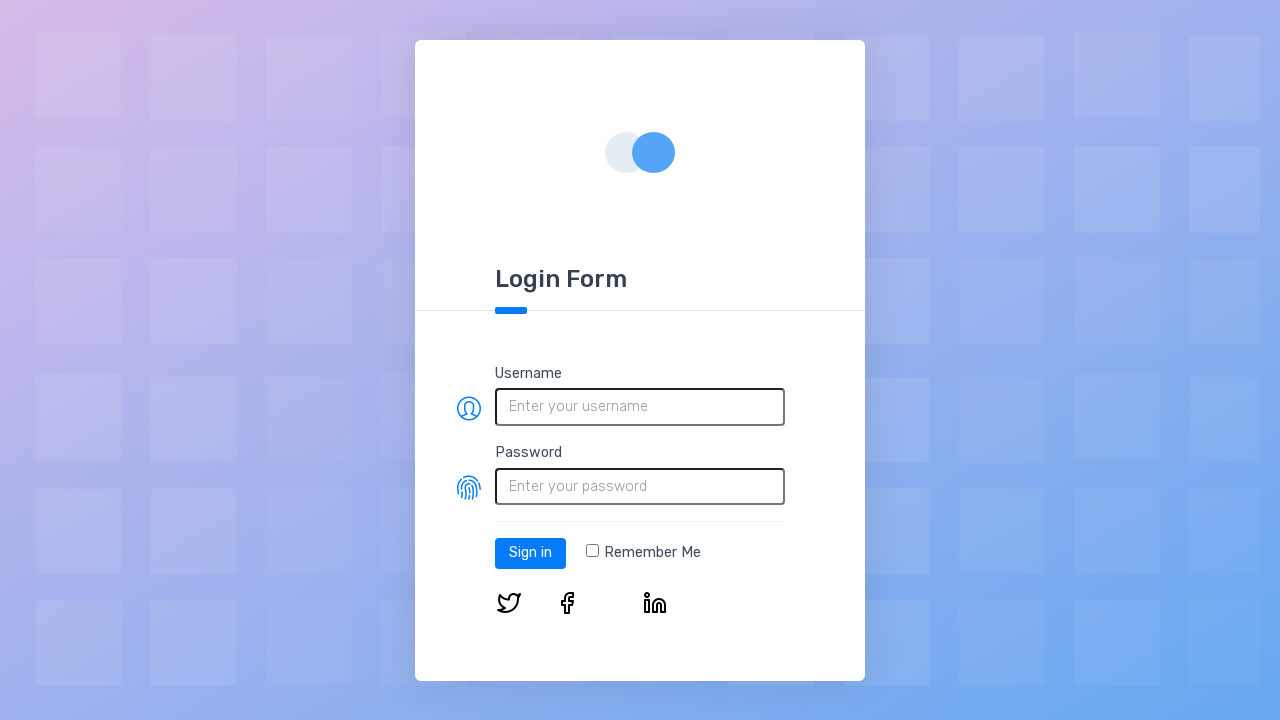

Login button selector found on the page
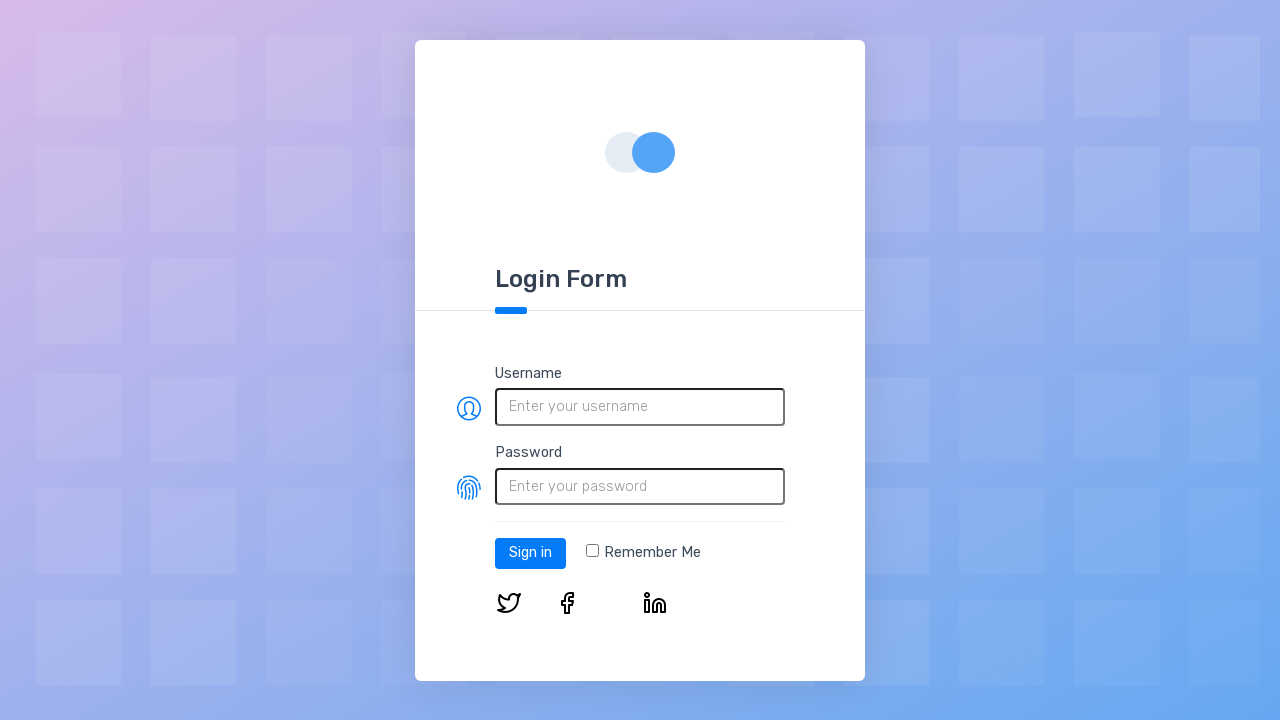

Clicked the login button to proceed to the app page at (530, 553) on #log-in
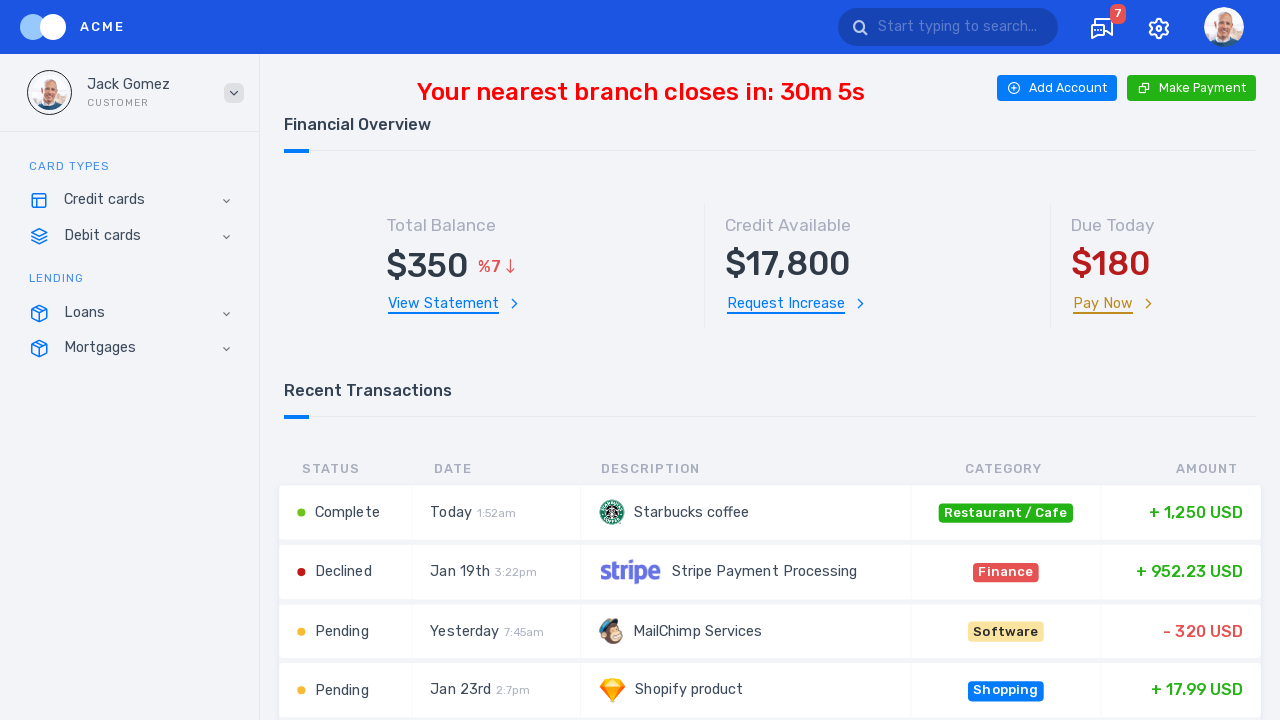

App page loaded successfully after login
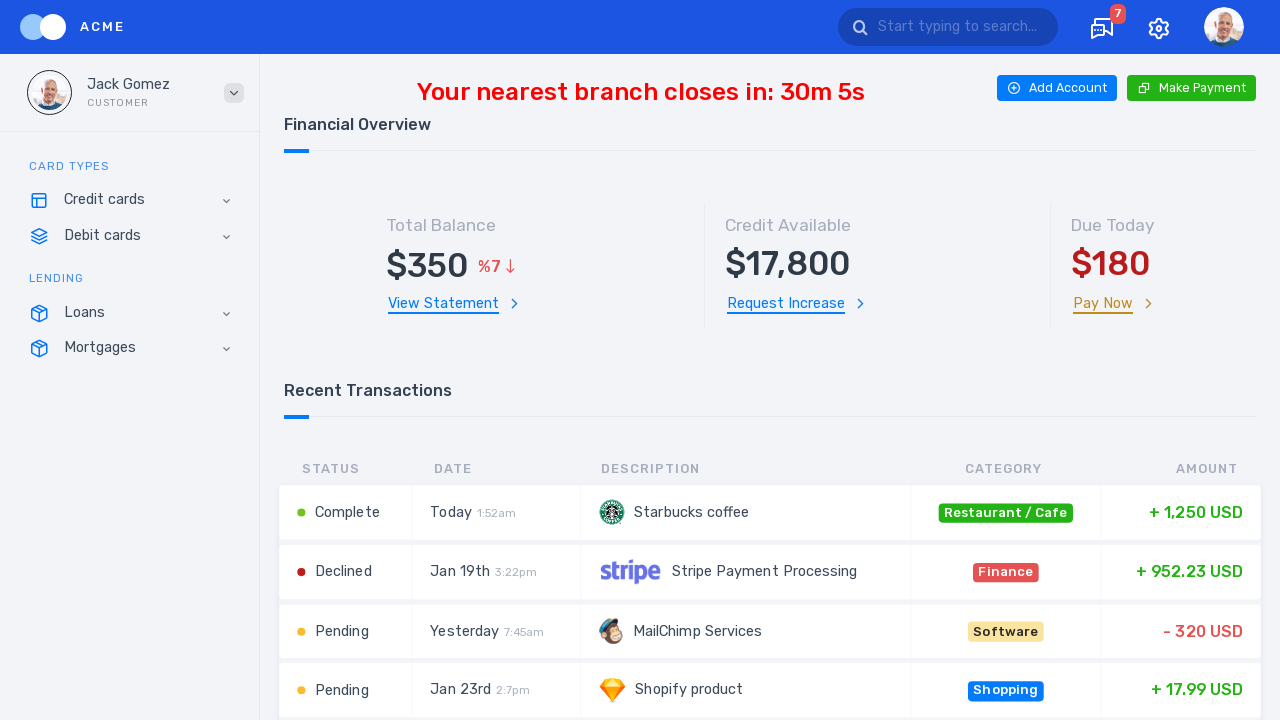

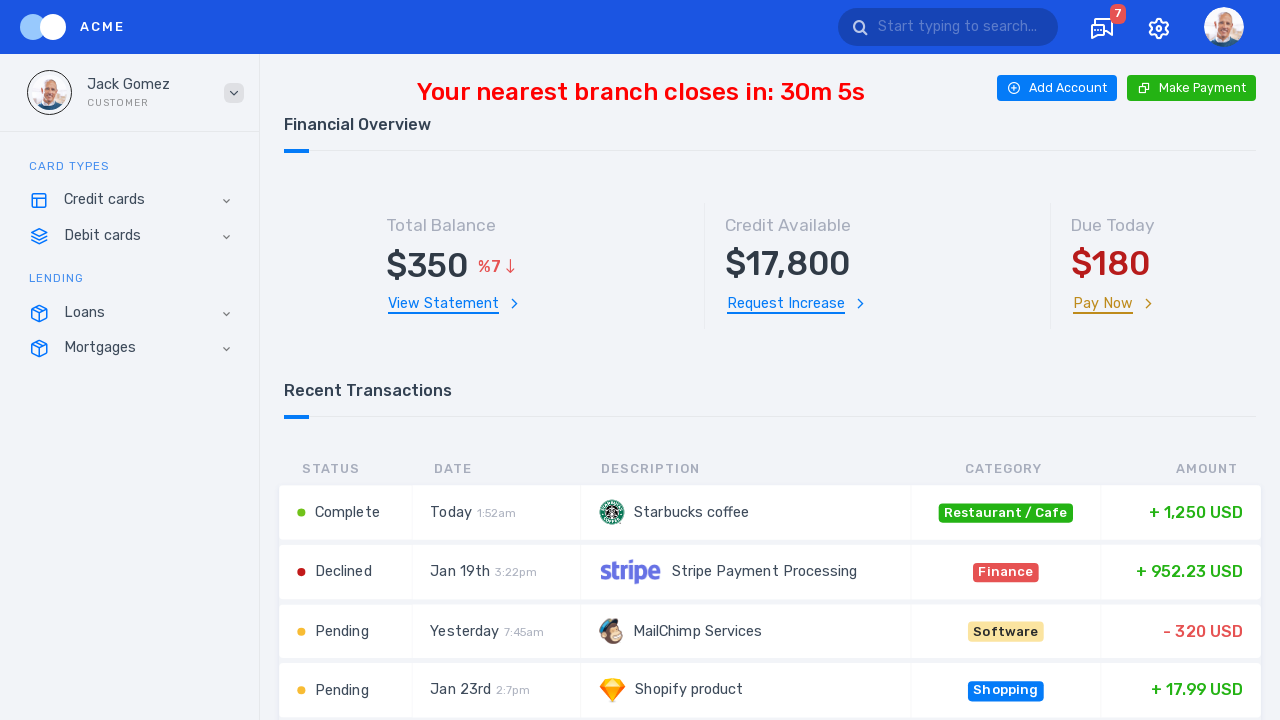